Tests that the browser back button works correctly with filter navigation

Starting URL: https://demo.playwright.dev/todomvc

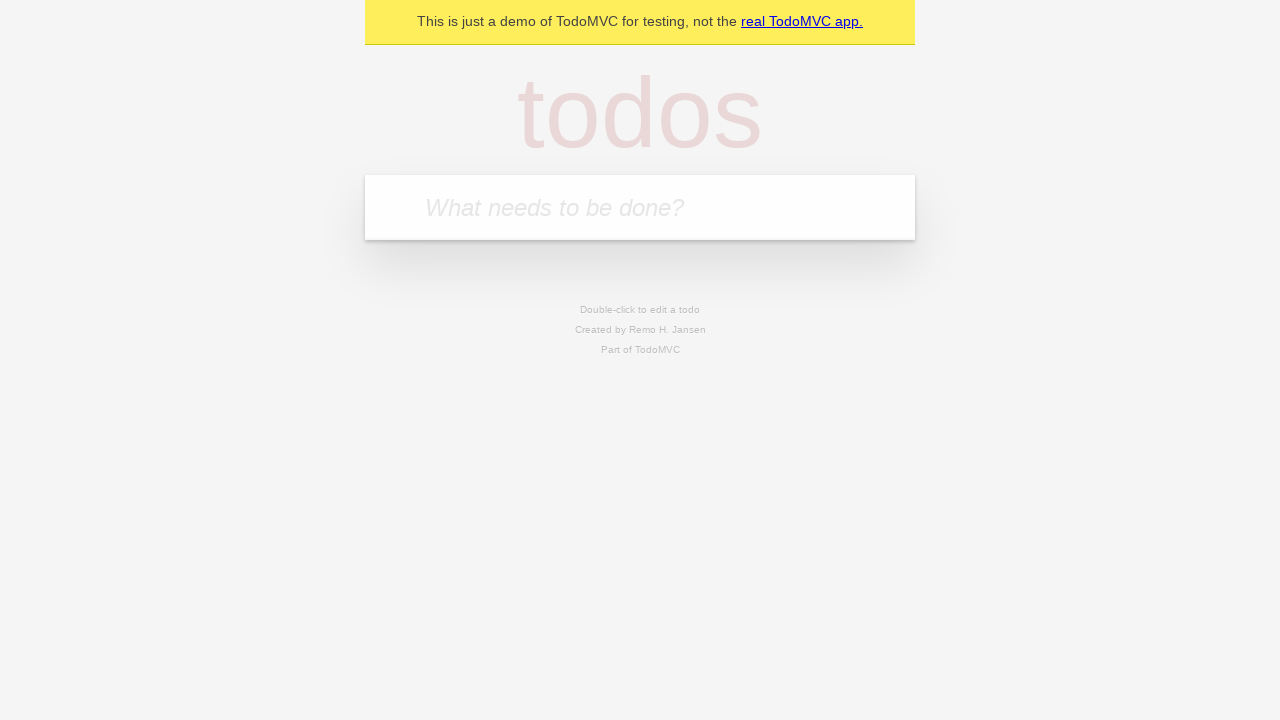

Filled todo input with 'buy some cheese' on internal:attr=[placeholder="What needs to be done?"i]
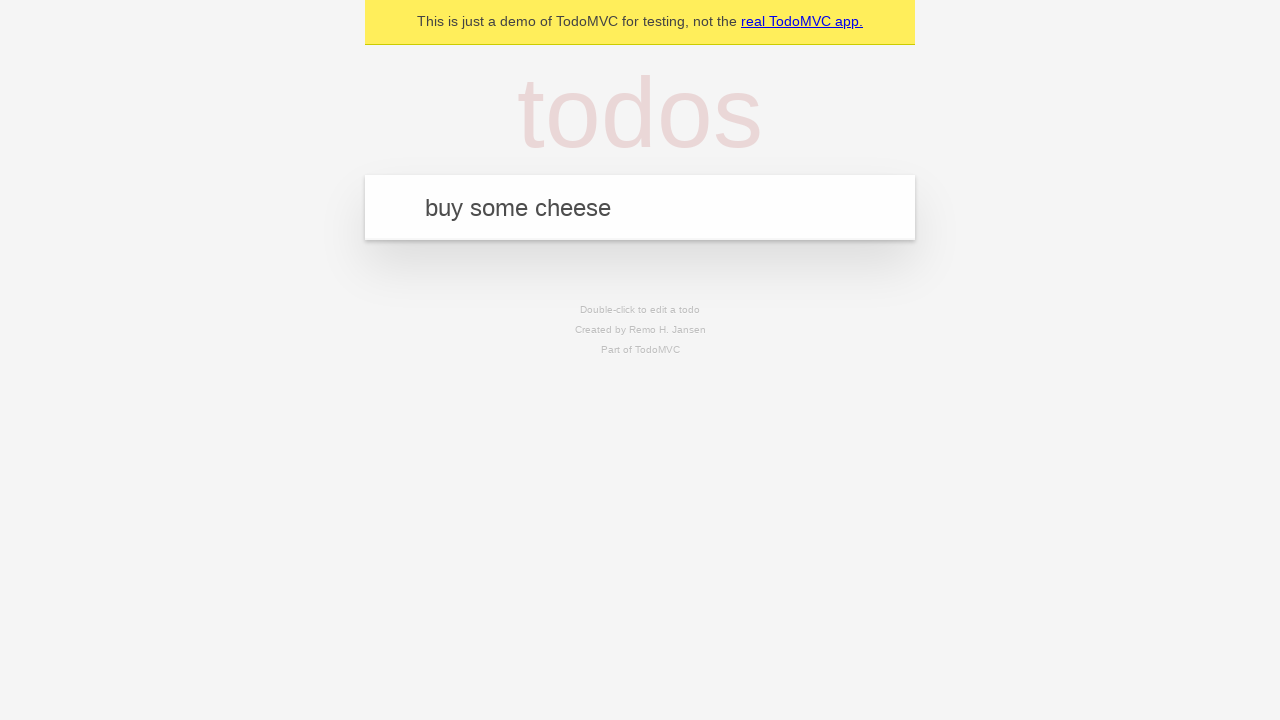

Pressed Enter to add todo 'buy some cheese' on internal:attr=[placeholder="What needs to be done?"i]
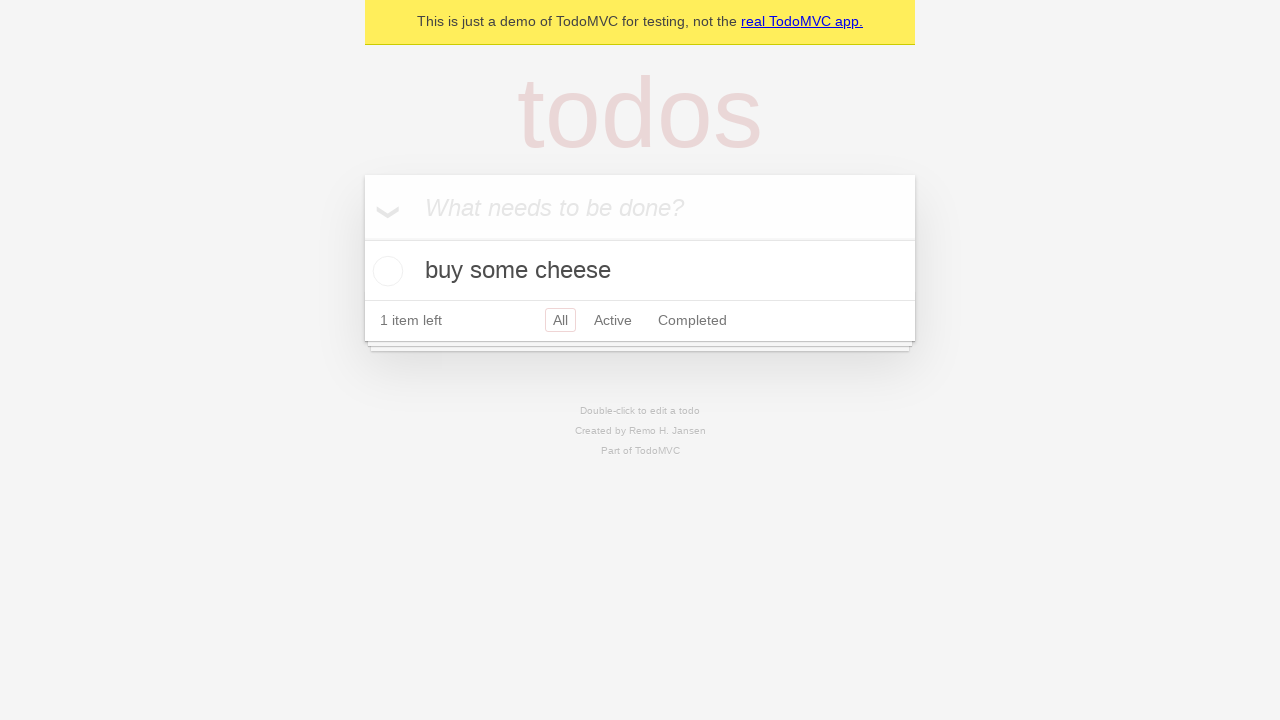

Filled todo input with 'feed the cat' on internal:attr=[placeholder="What needs to be done?"i]
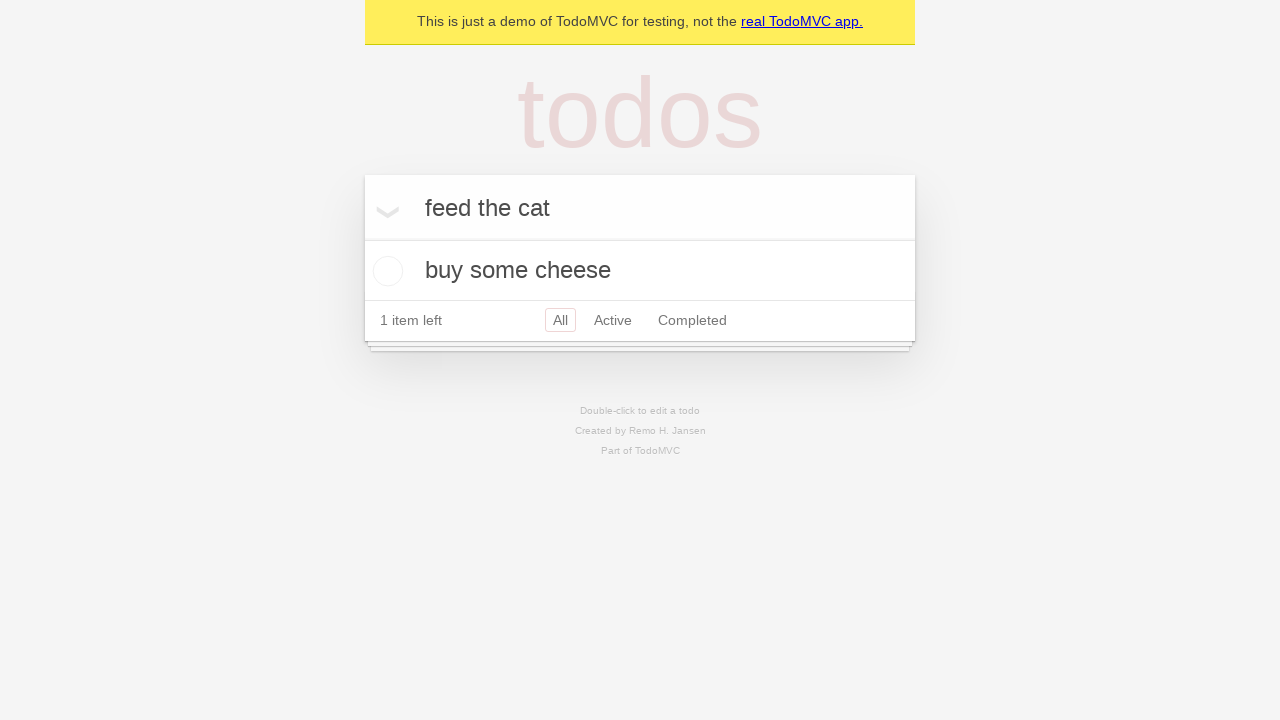

Pressed Enter to add todo 'feed the cat' on internal:attr=[placeholder="What needs to be done?"i]
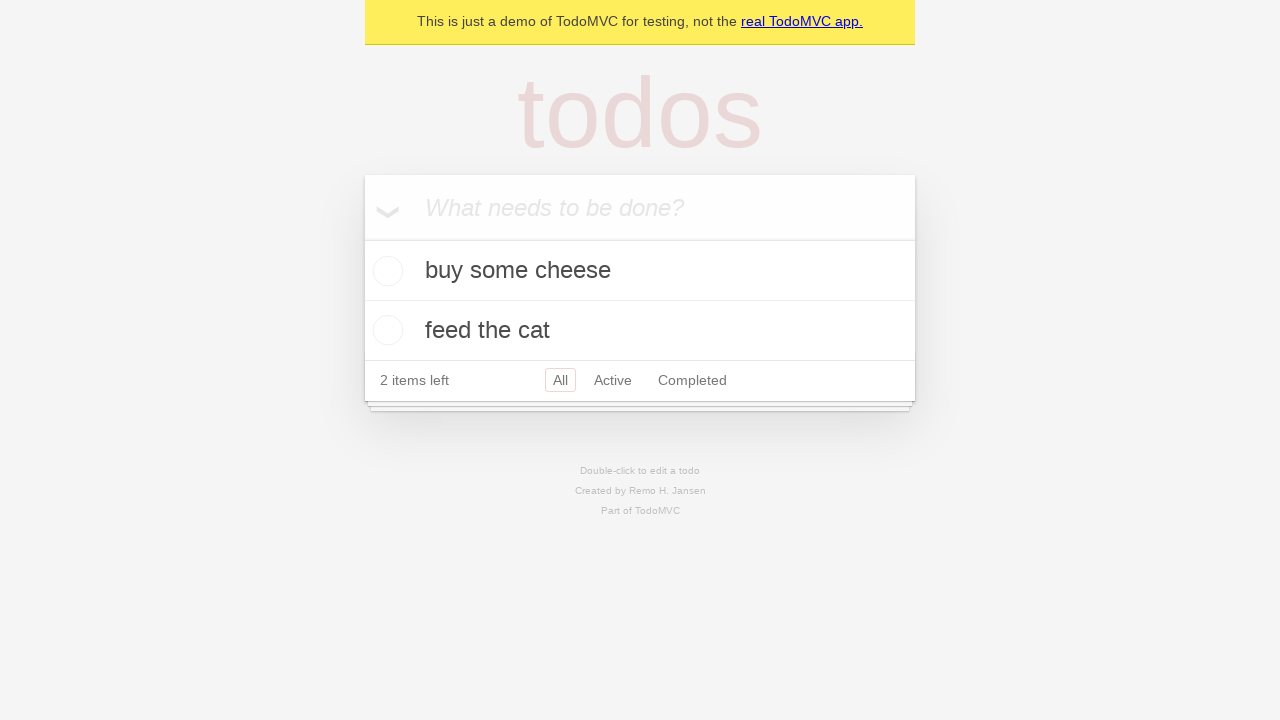

Filled todo input with 'book a doctors appointment' on internal:attr=[placeholder="What needs to be done?"i]
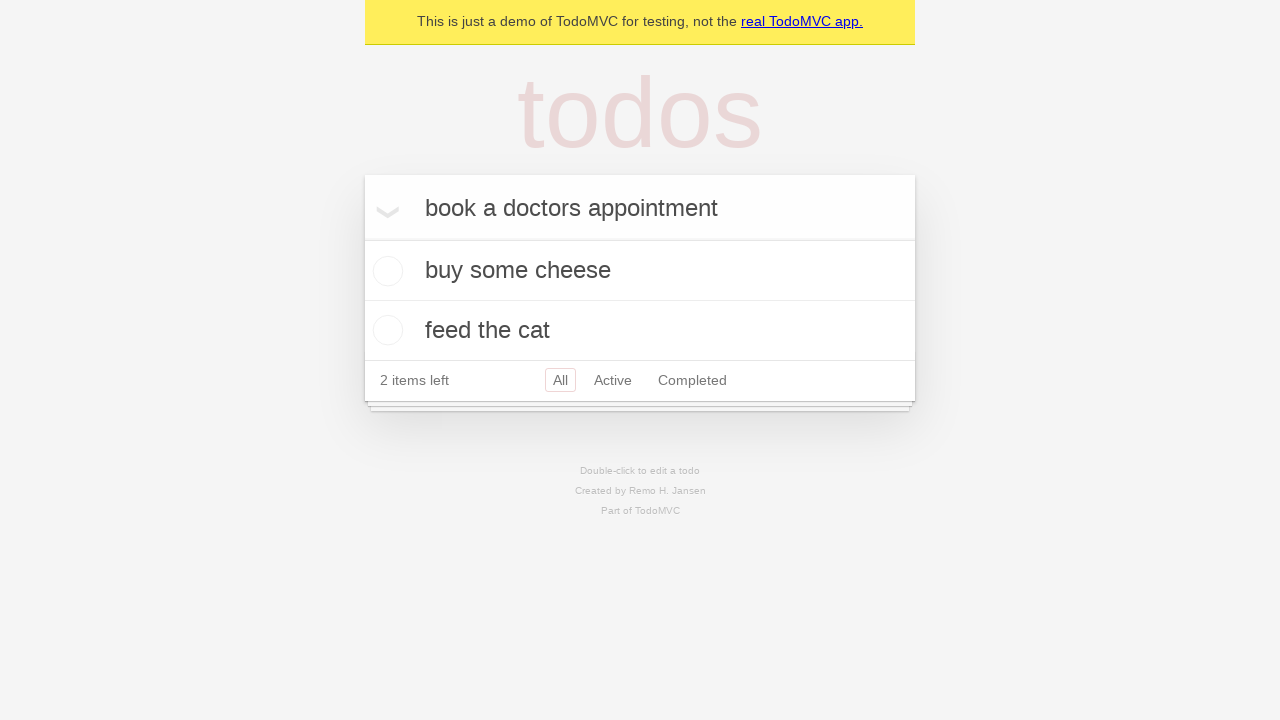

Pressed Enter to add todo 'book a doctors appointment' on internal:attr=[placeholder="What needs to be done?"i]
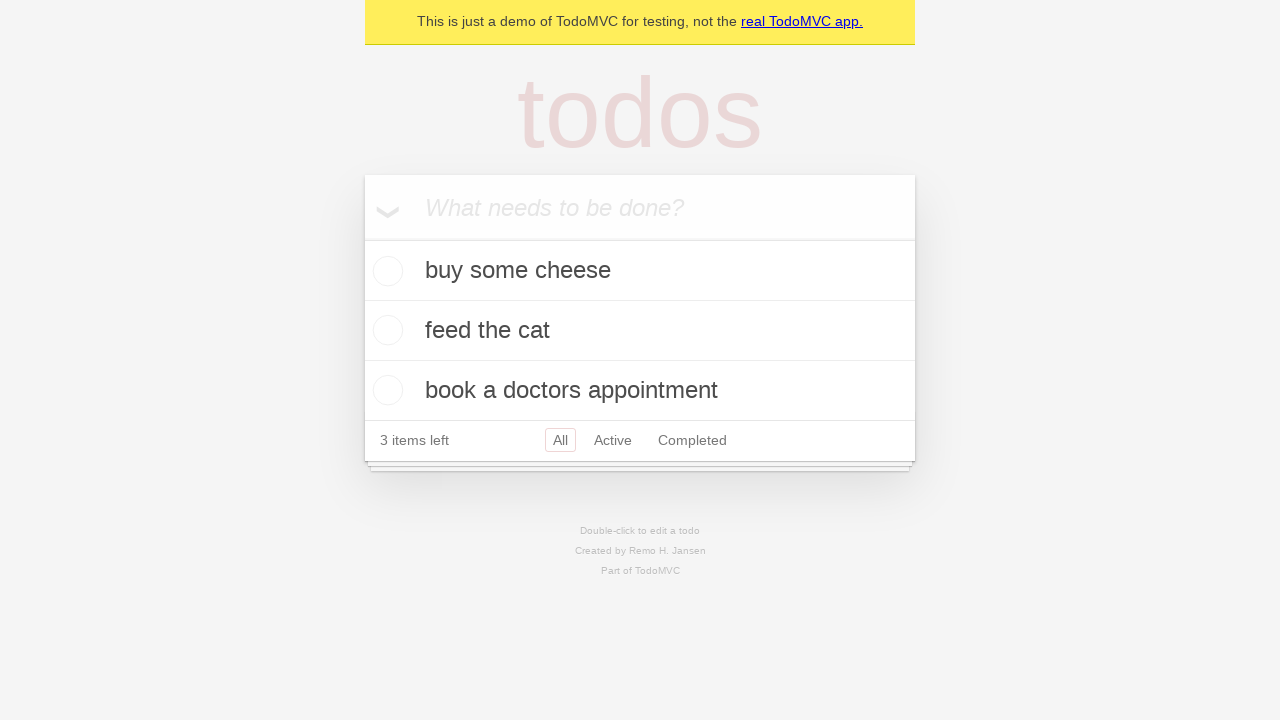

Waited for todo items to load
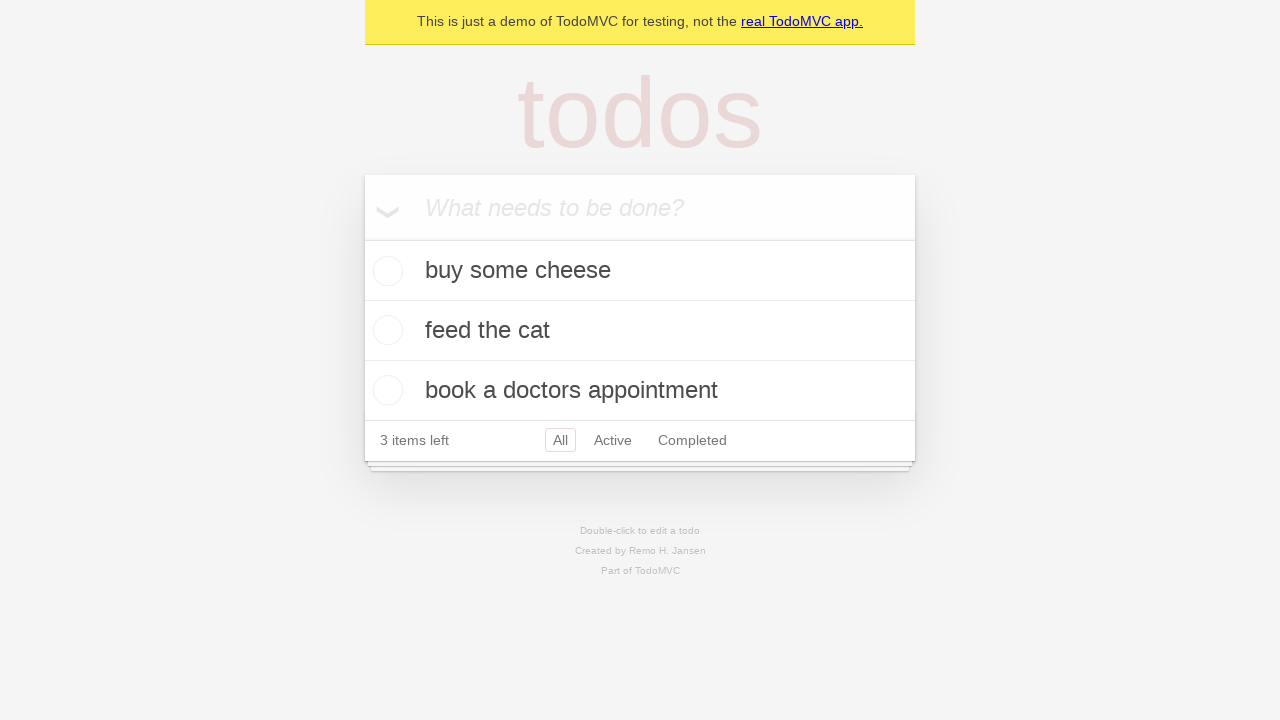

Checked the second todo item at (385, 330) on internal:testid=[data-testid="todo-item"s] >> nth=1 >> internal:role=checkbox
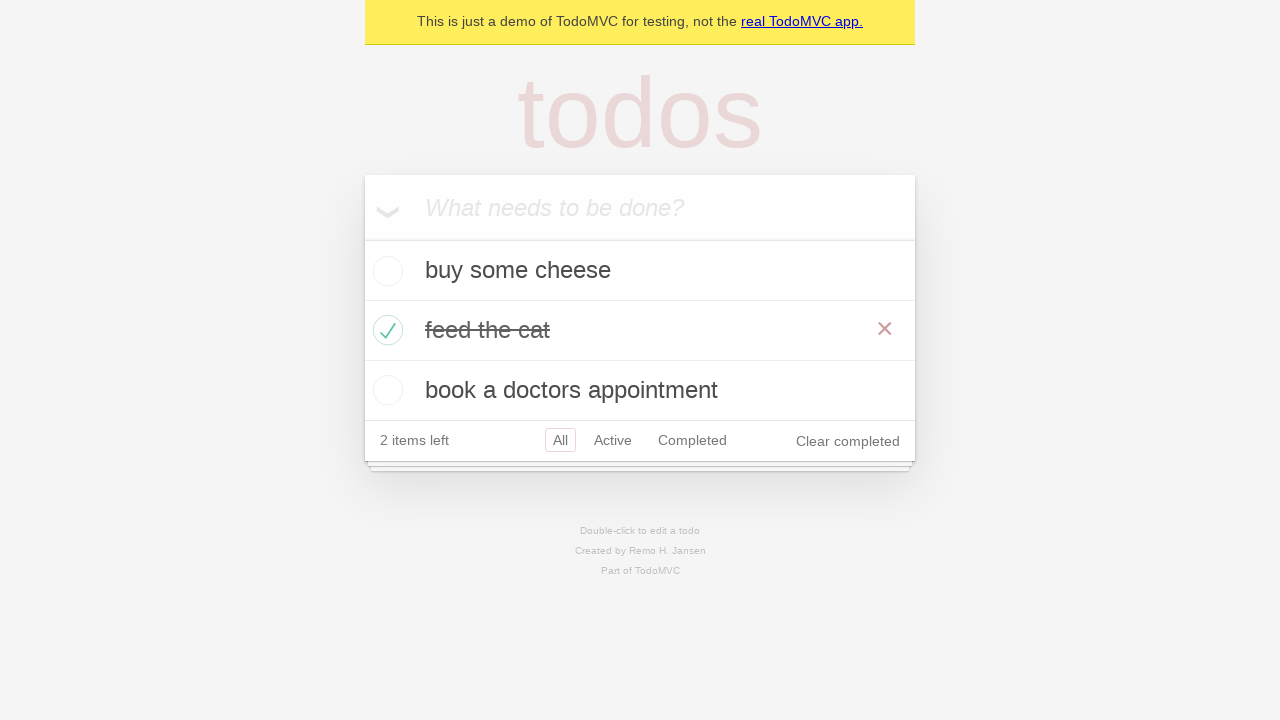

Clicked 'All' filter link at (560, 440) on internal:role=link[name="All"i]
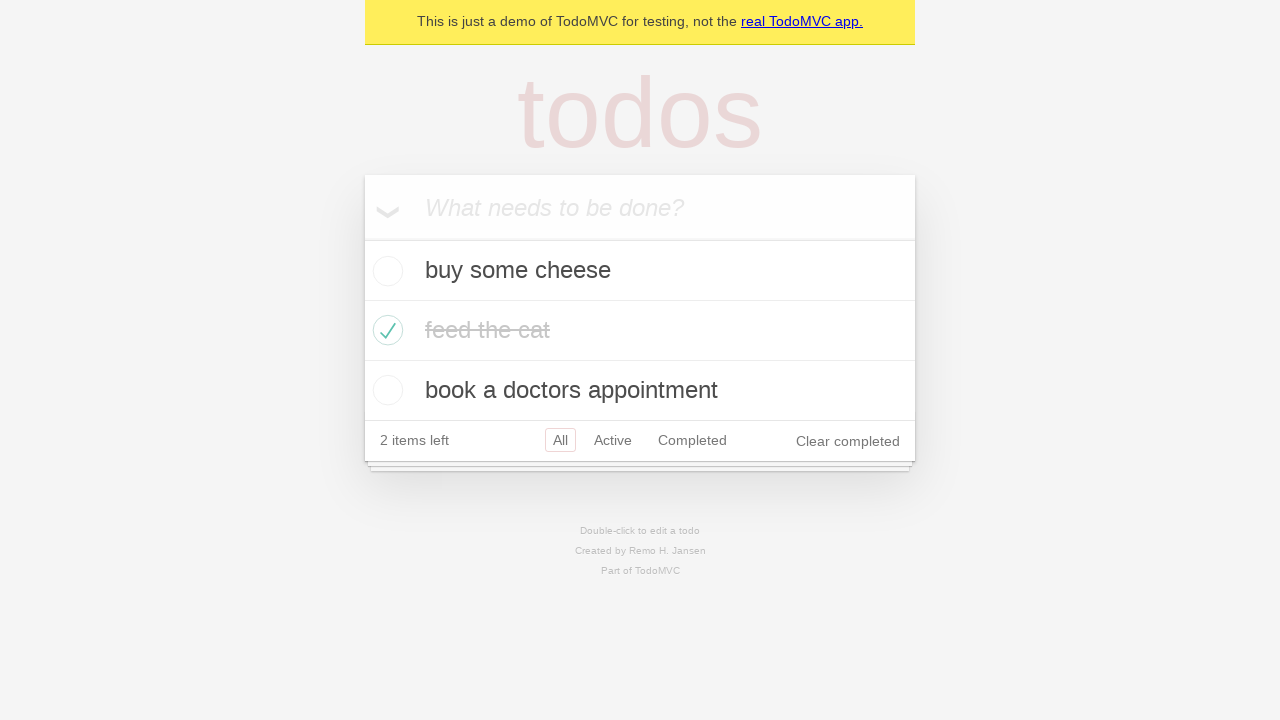

Clicked 'Active' filter link at (613, 440) on internal:role=link[name="Active"i]
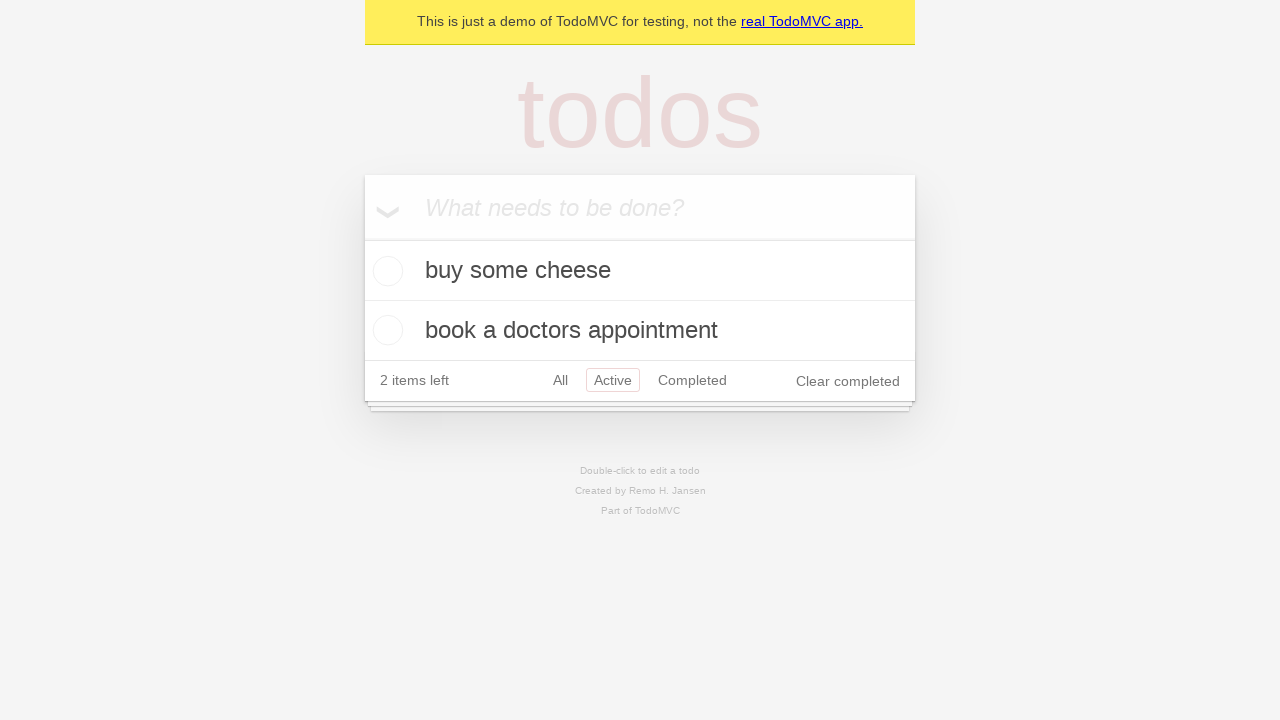

Clicked 'Completed' filter link at (692, 380) on internal:role=link[name="Completed"i]
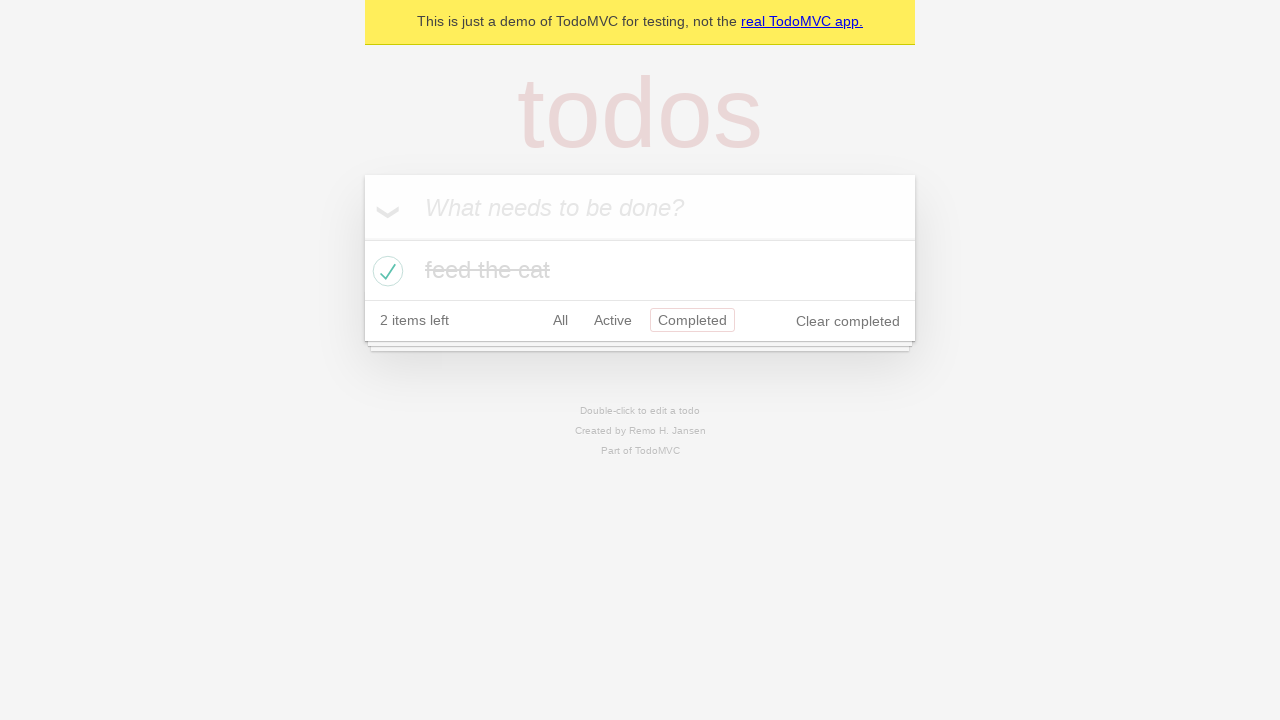

Navigated back using browser back button
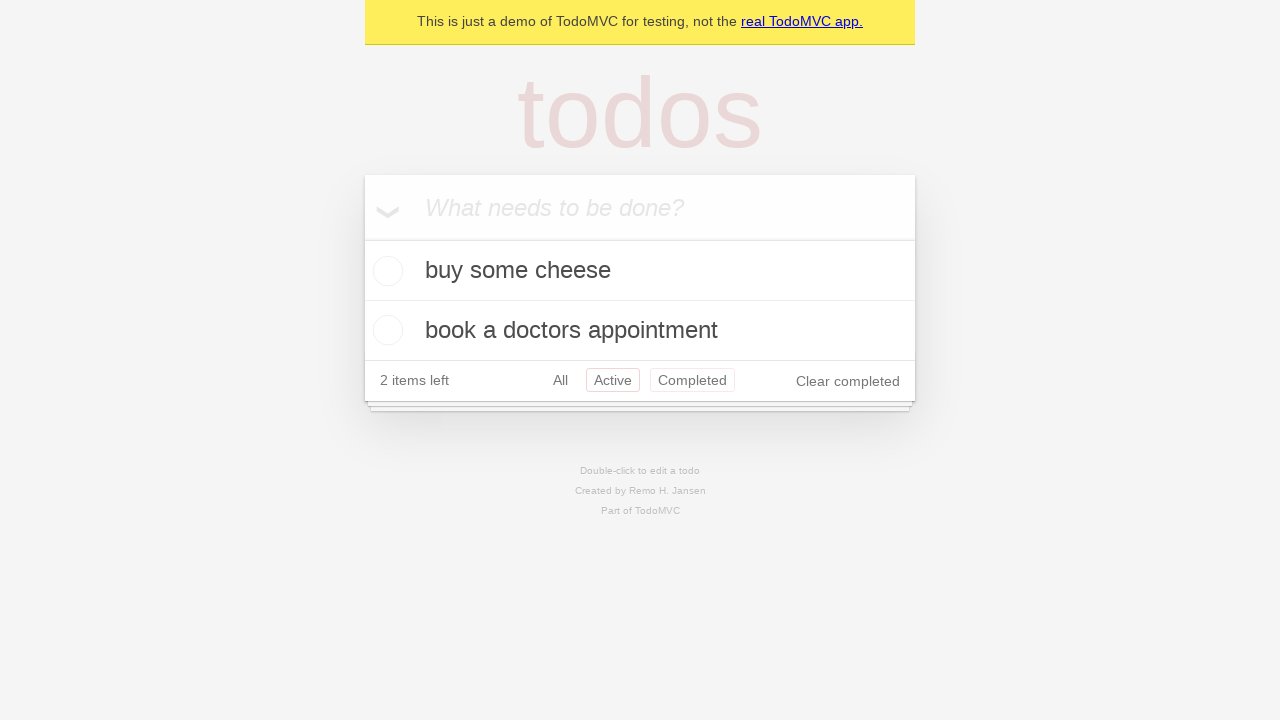

Navigated back again using browser back button
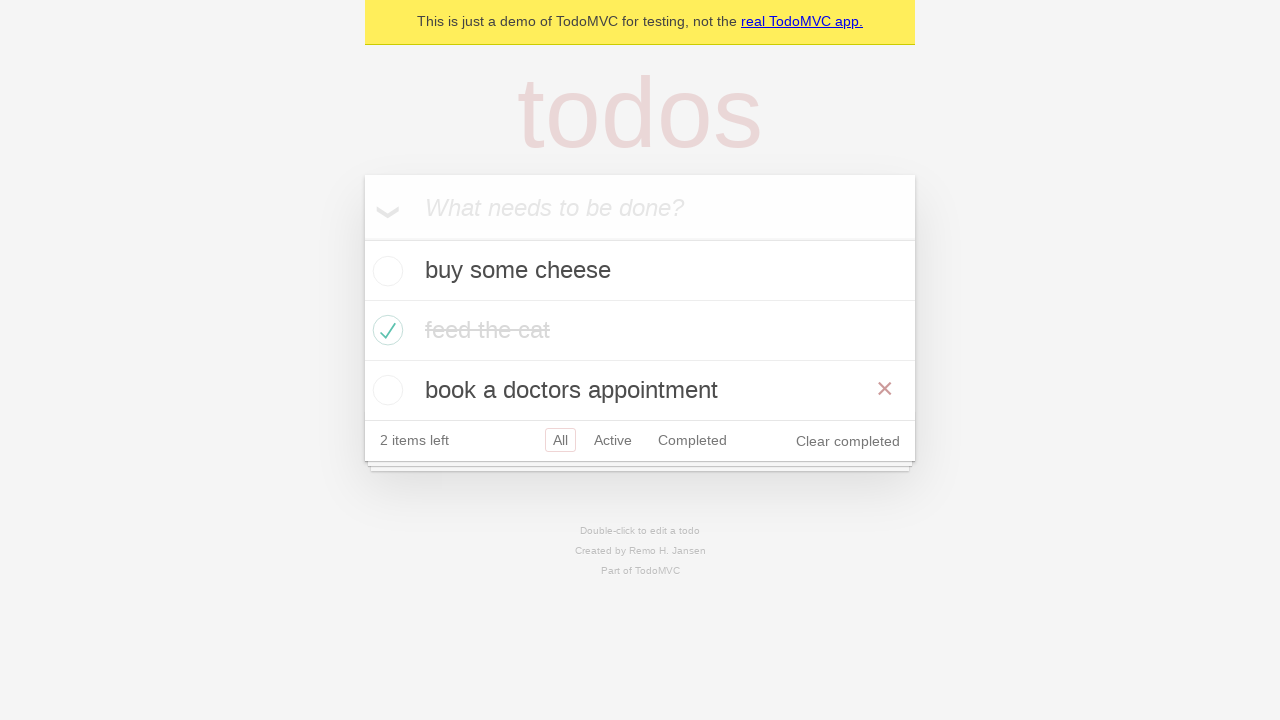

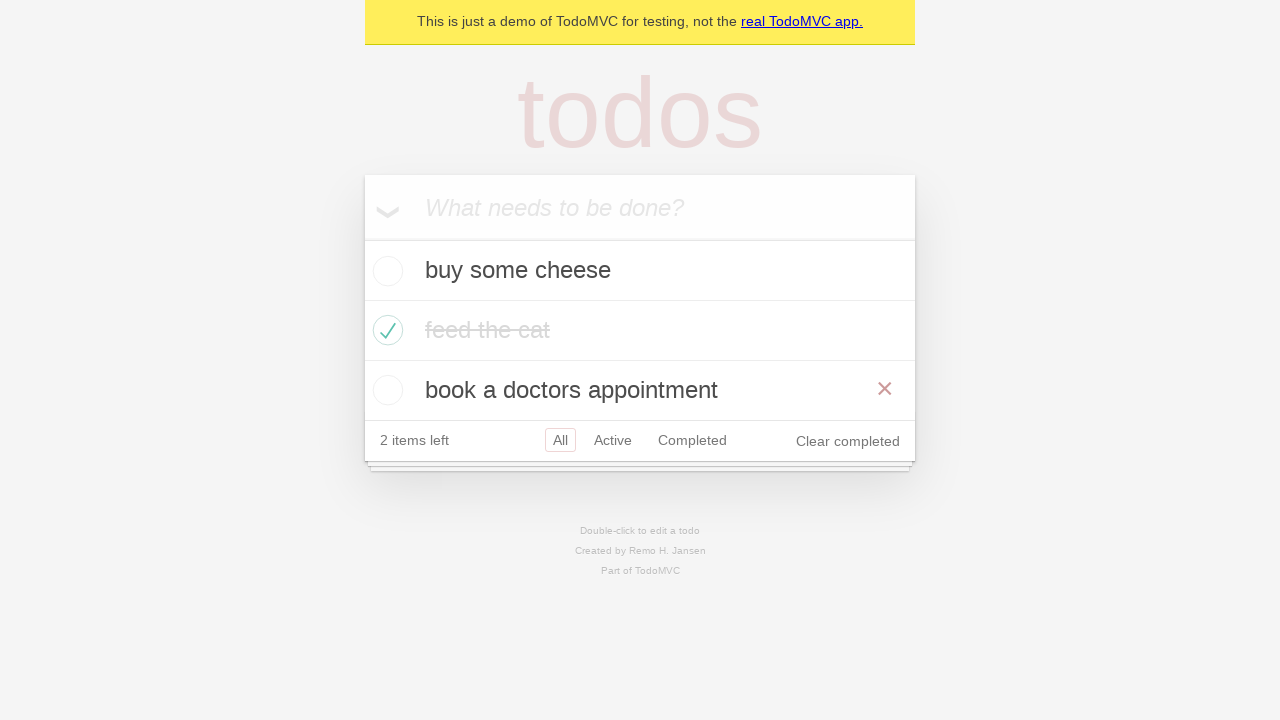